Navigates to Freshworks homepage, verifies the Platform link is displayed, and clicks on it

Starting URL: https://freshworks.com

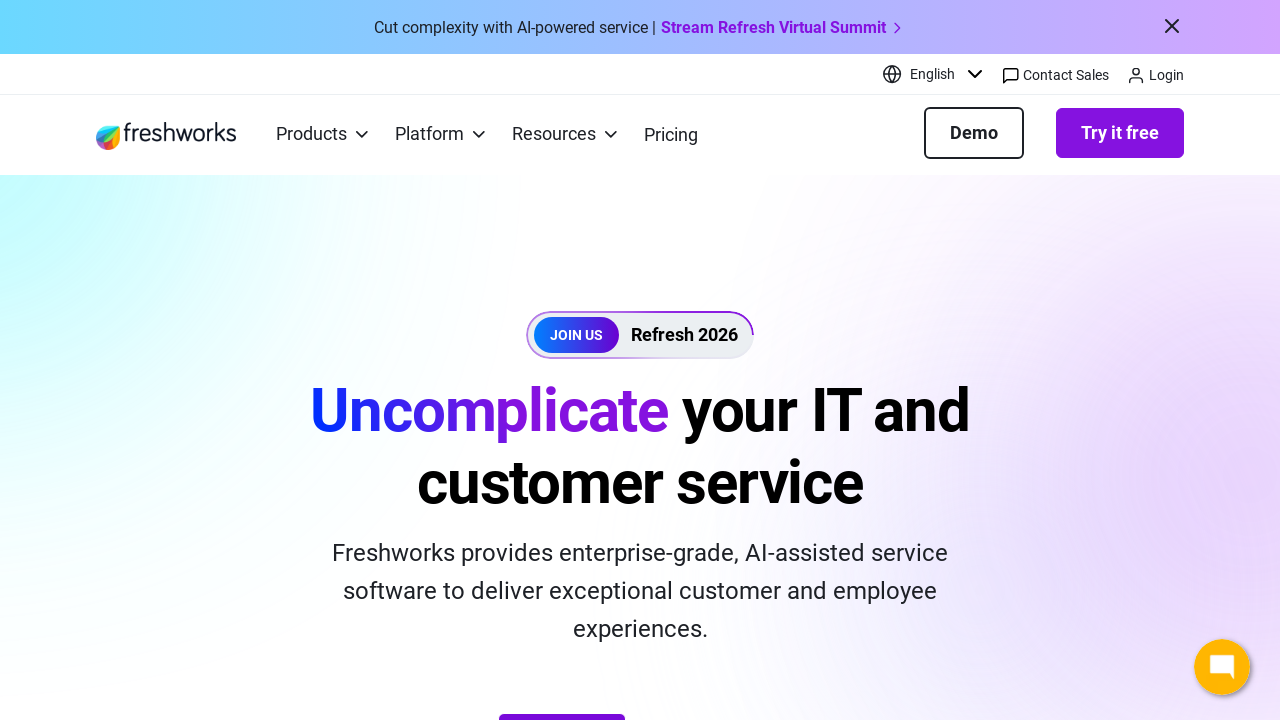

Navigated to Freshworks homepage
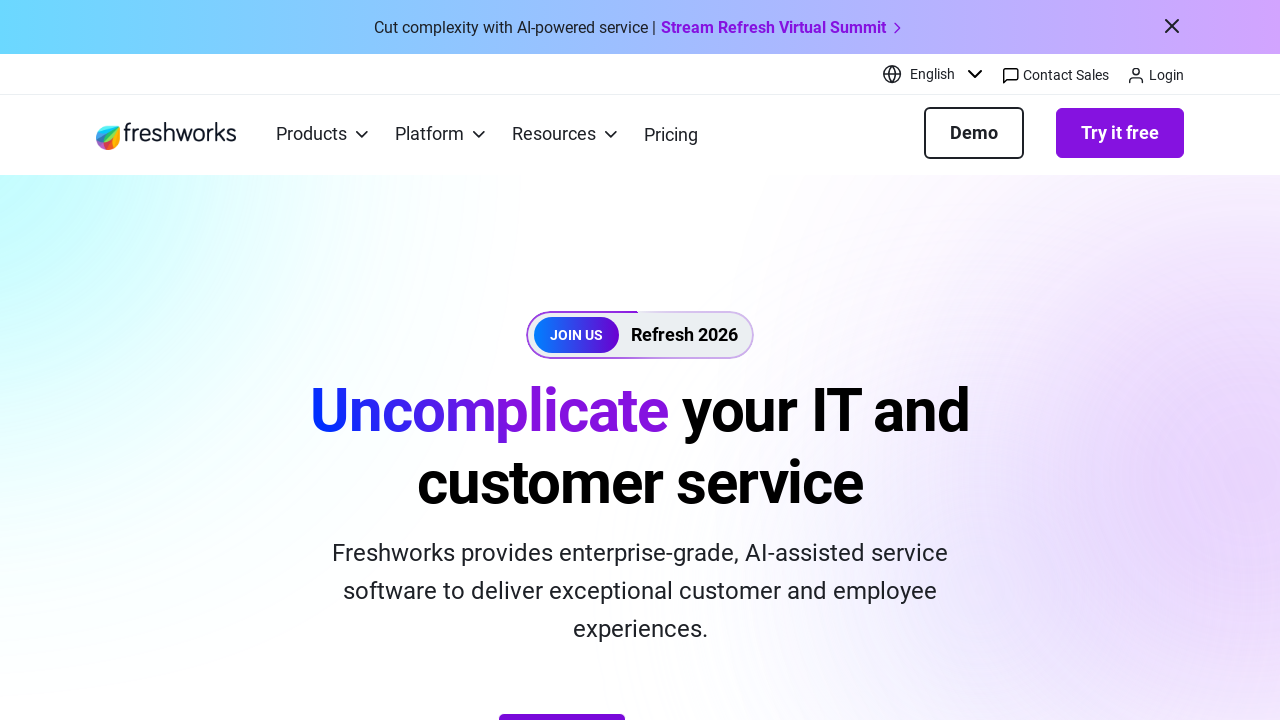

Located Platform link element
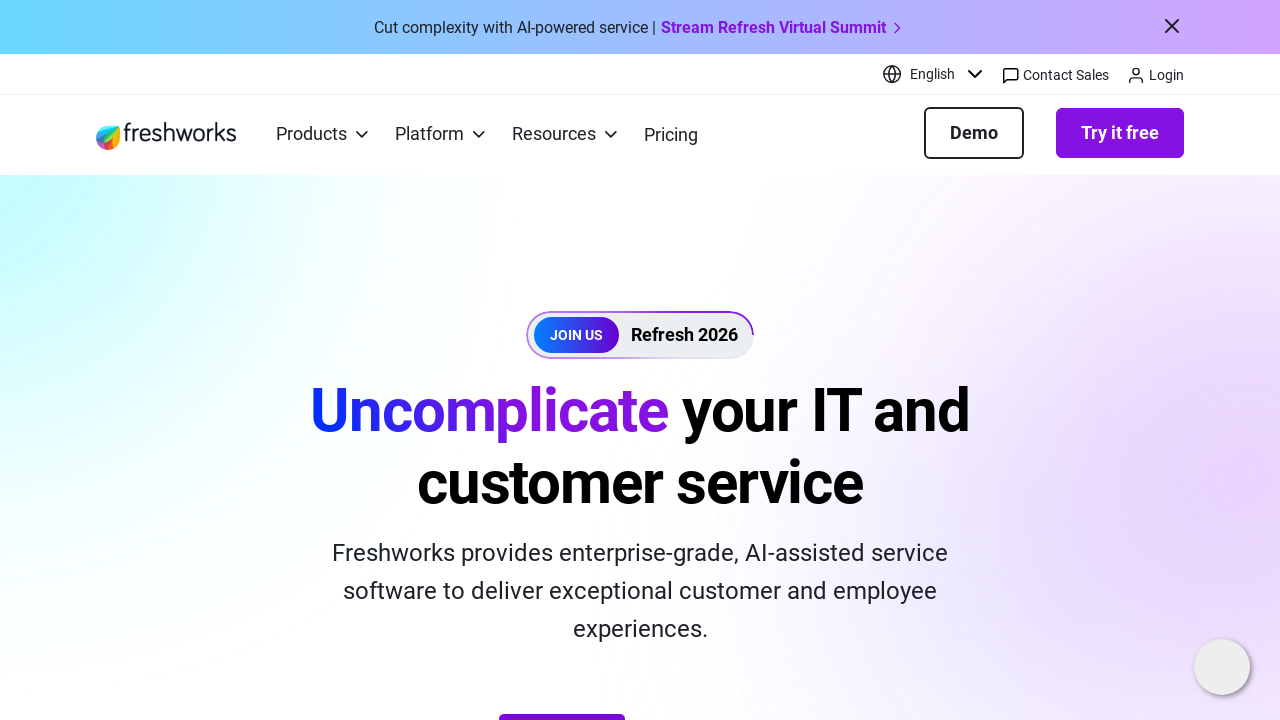

Verified Platform link is displayed
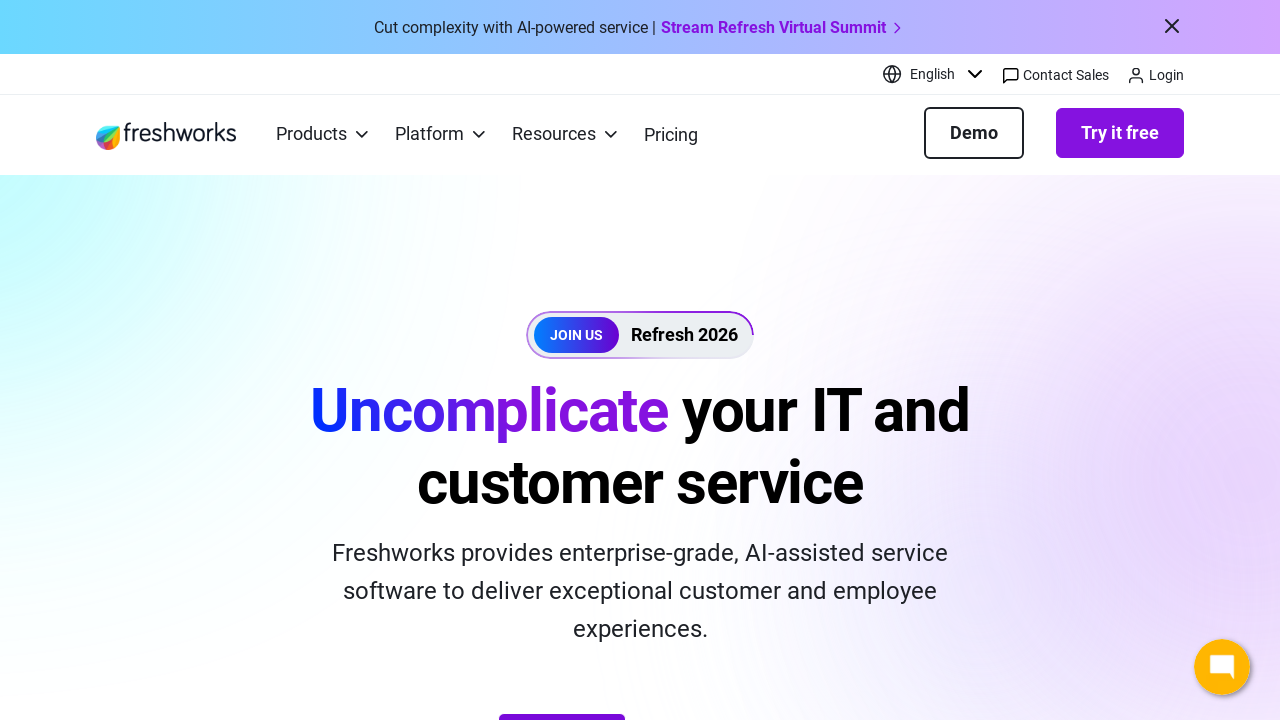

Clicked on Platform link at (430, 135) on internal:text="Platform"s
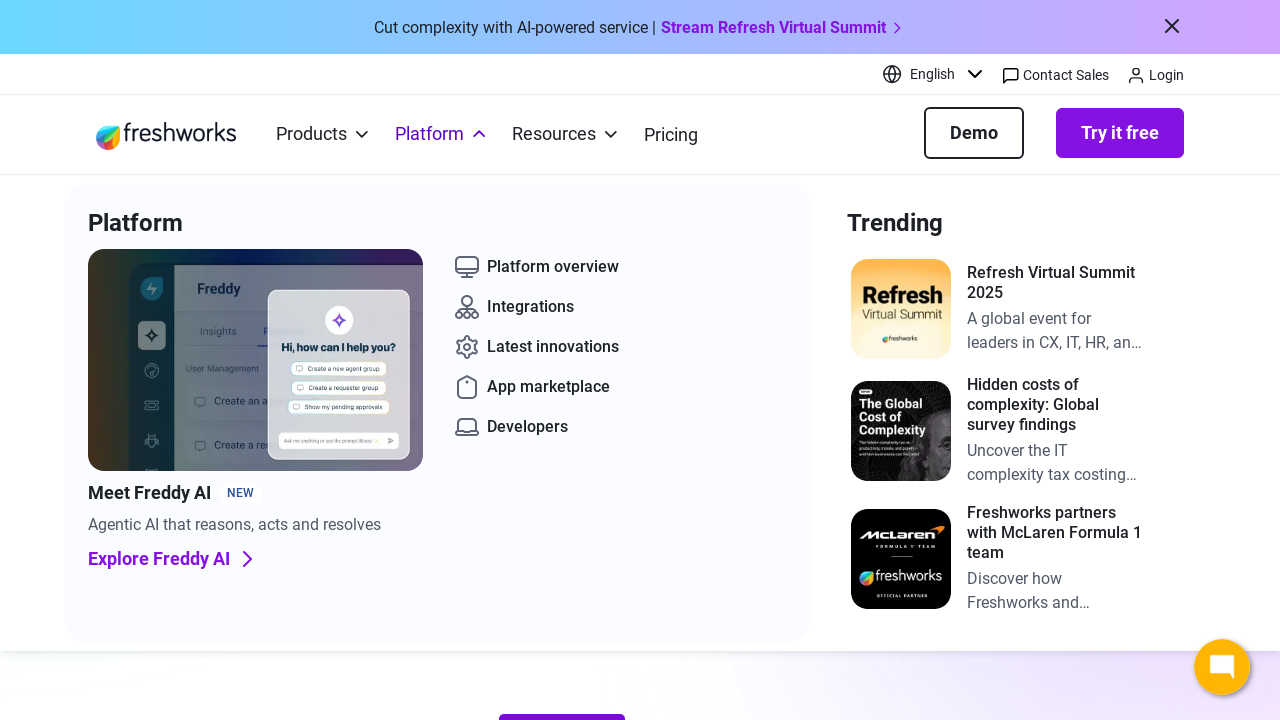

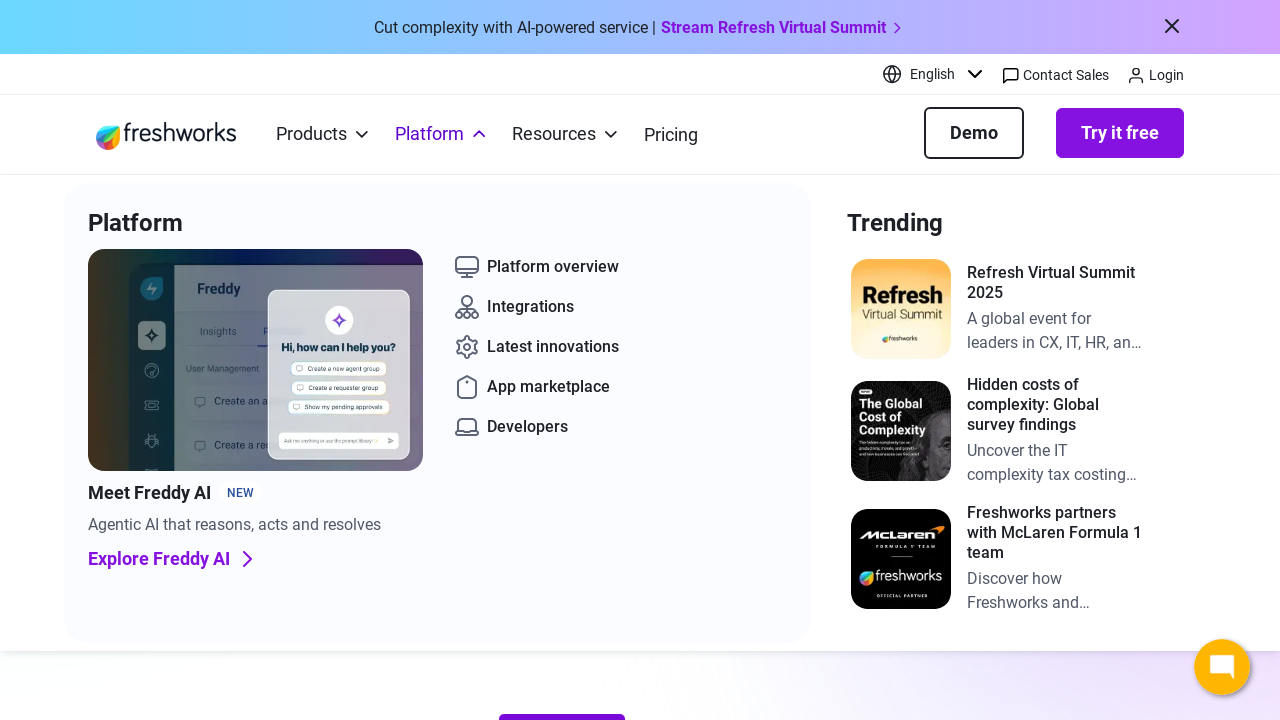